Tests JavaScript confirmation alert by clicking a button, accepting the alert, then clicking again and dismissing the alert, verifying the appropriate messages for each action.

Starting URL: https://loopcamp.vercel.app/javascript-alerts.html

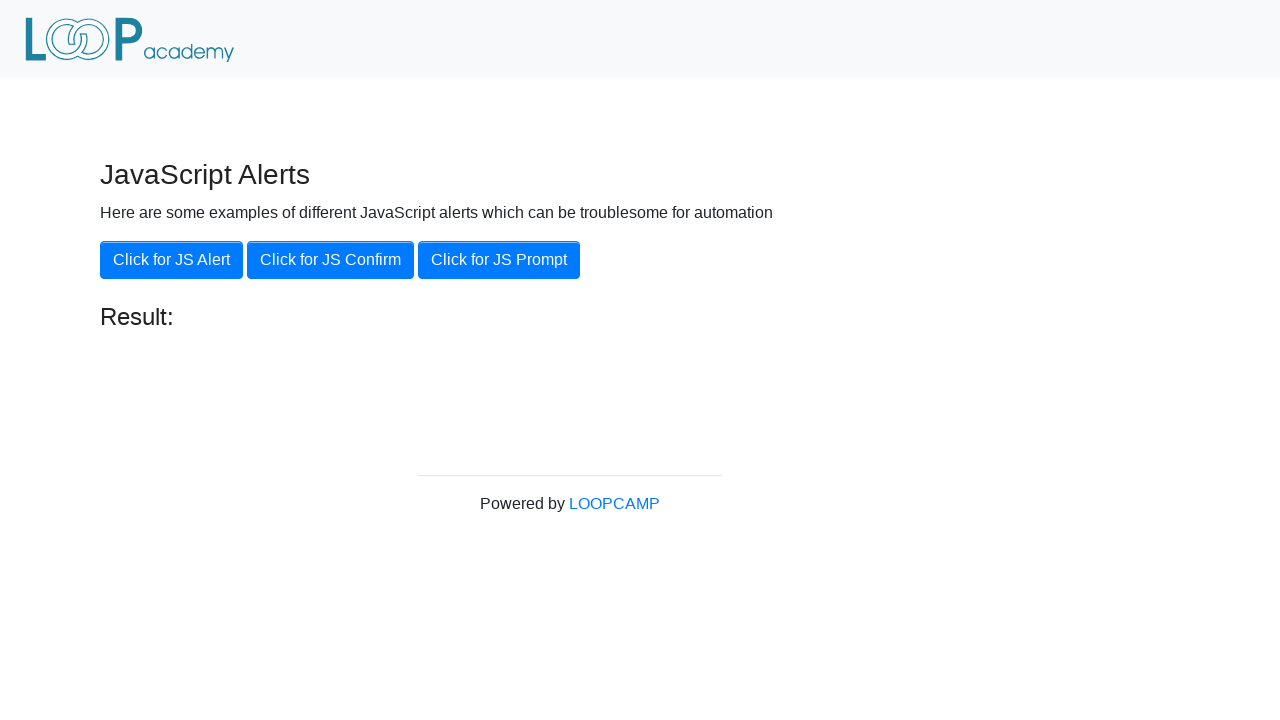

Navigated to JavaScript alerts test page
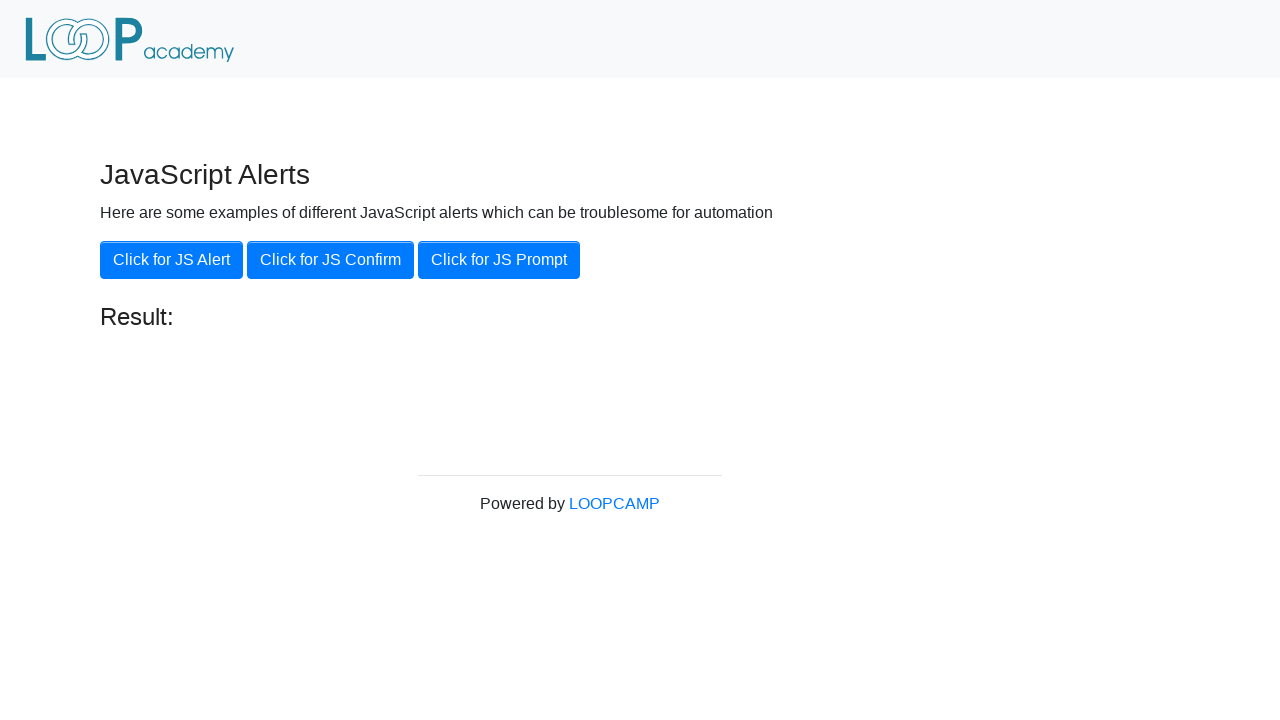

Set up dialog handler to accept confirmation alert
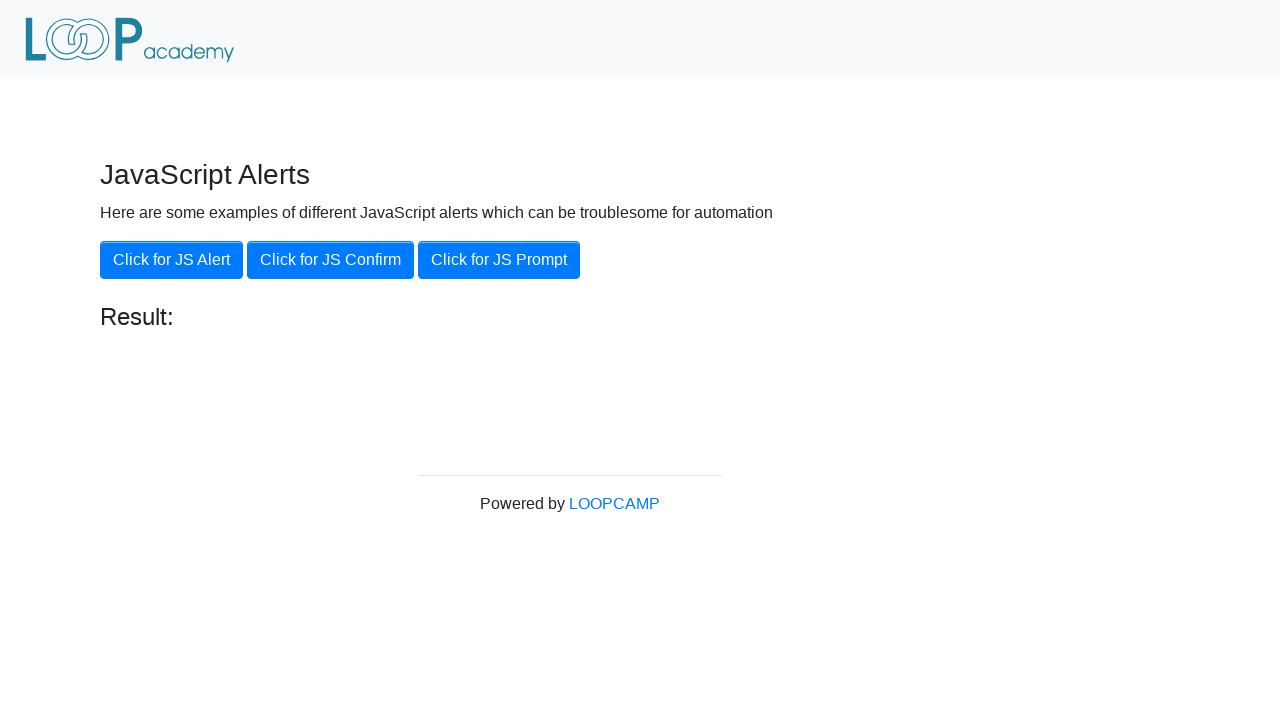

Clicked 'Click for JS Confirm' button and accepted the alert at (330, 260) on xpath=//button[.='Click for JS Confirm']
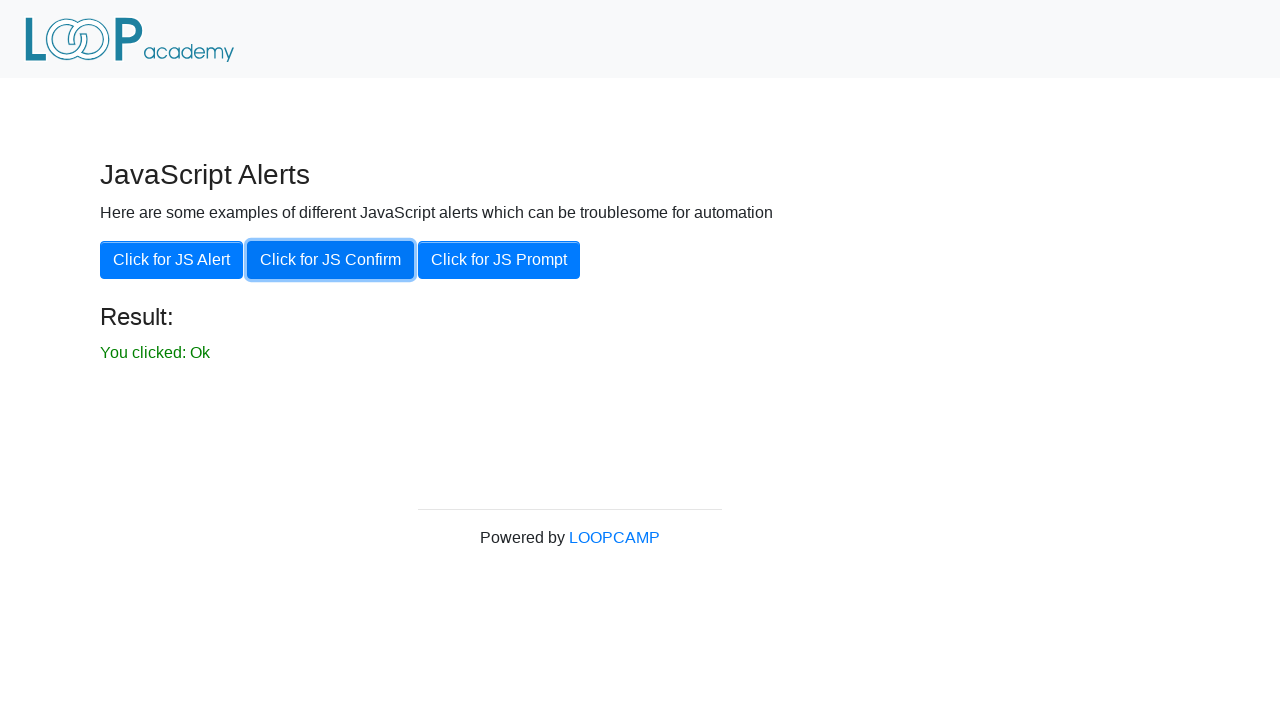

Located result element
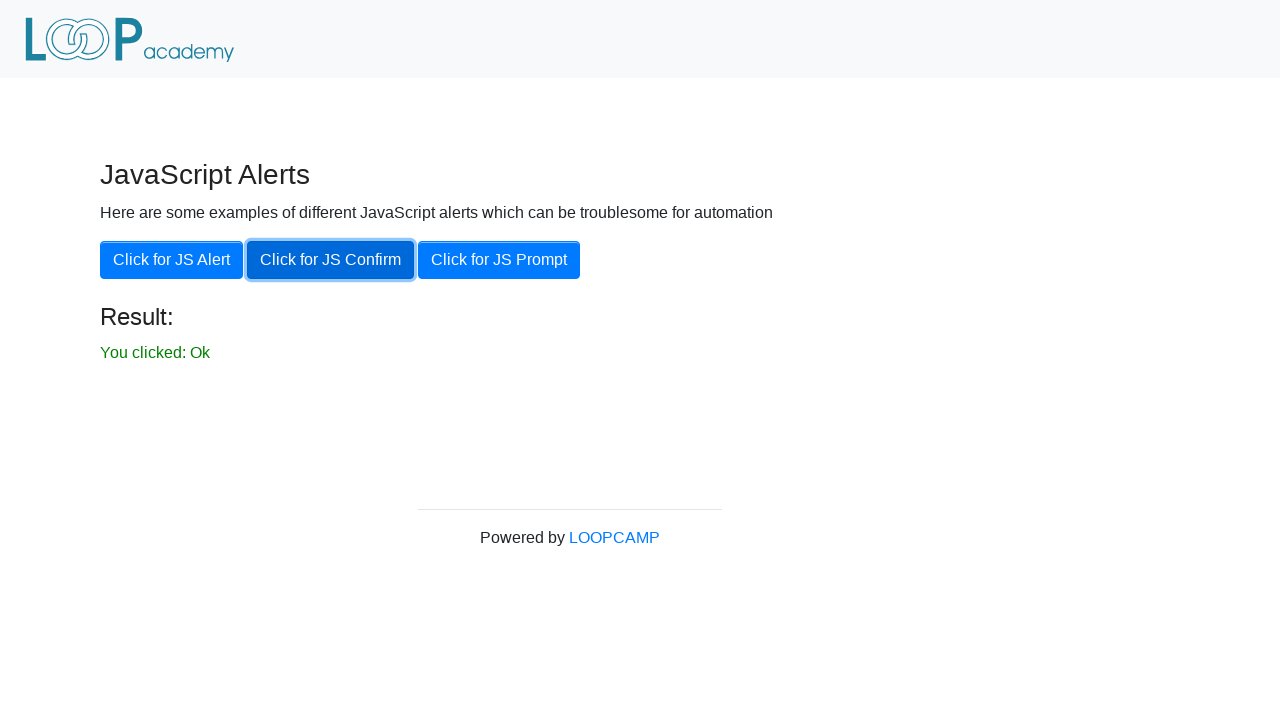

Verified result message is 'You clicked: Ok' after accepting alert
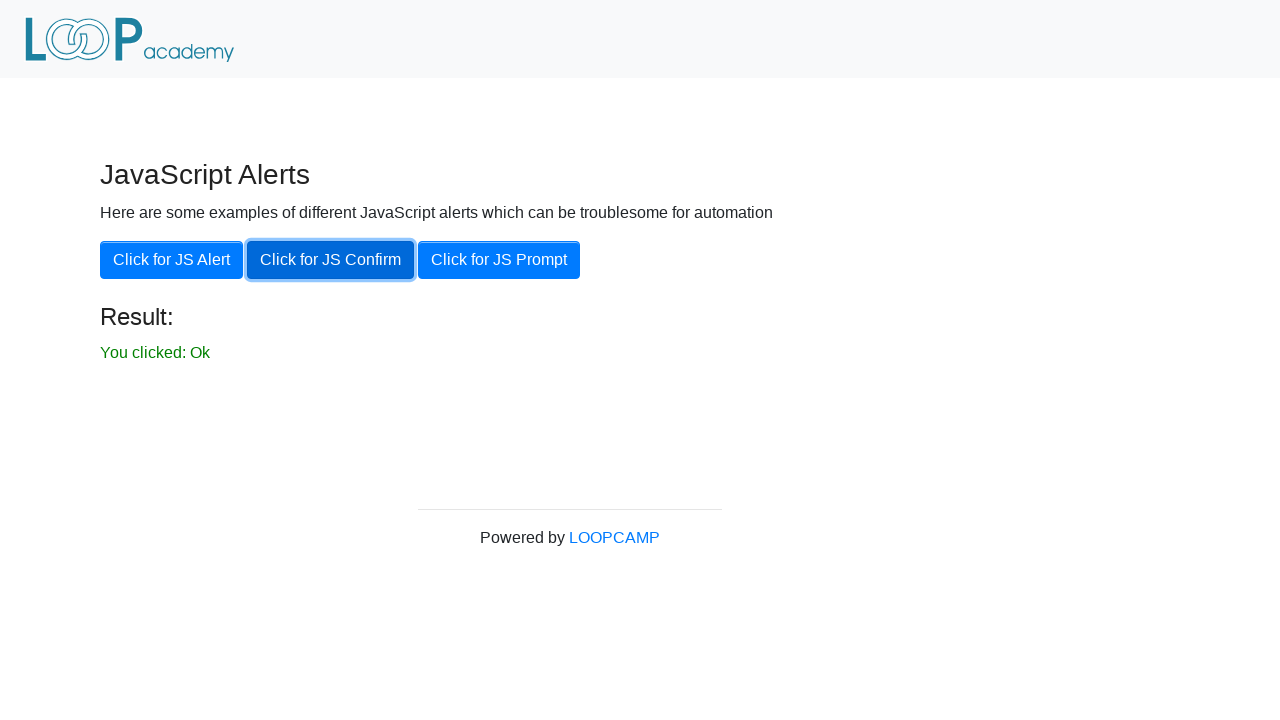

Set up dialog handler to dismiss confirmation alert
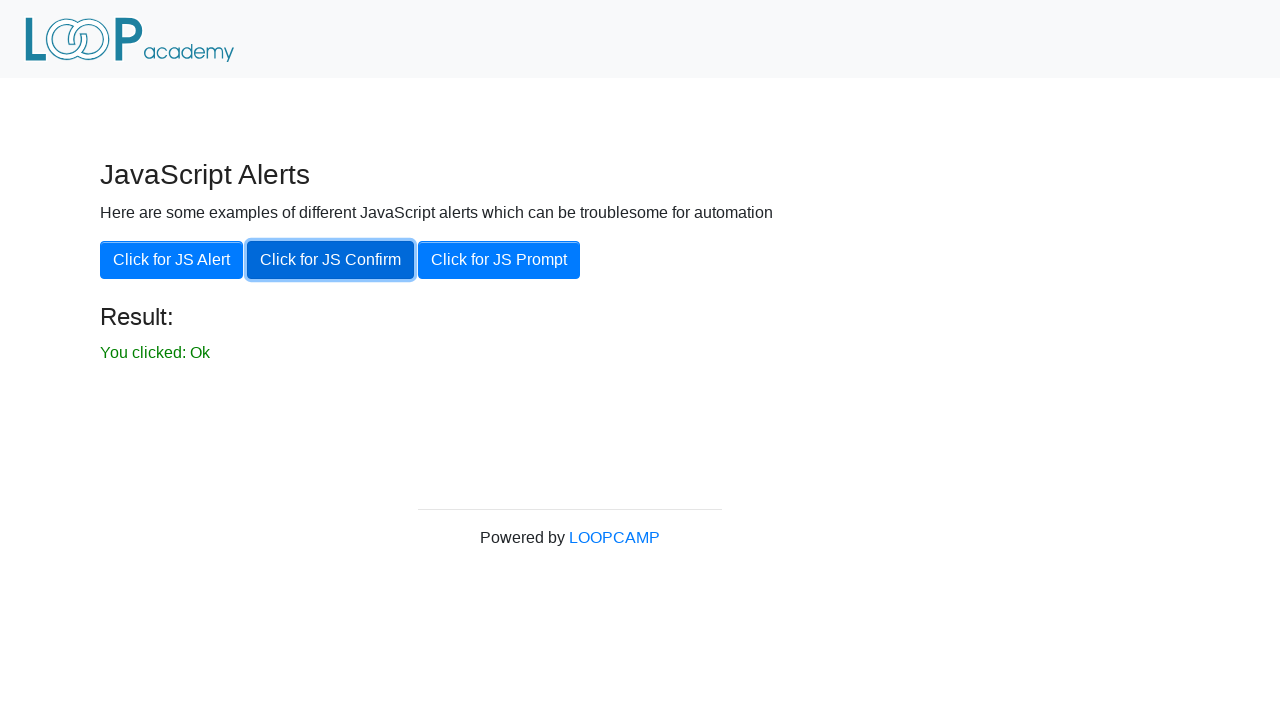

Clicked 'Click for JS Confirm' button and dismissed the alert at (330, 260) on xpath=//button[.='Click for JS Confirm']
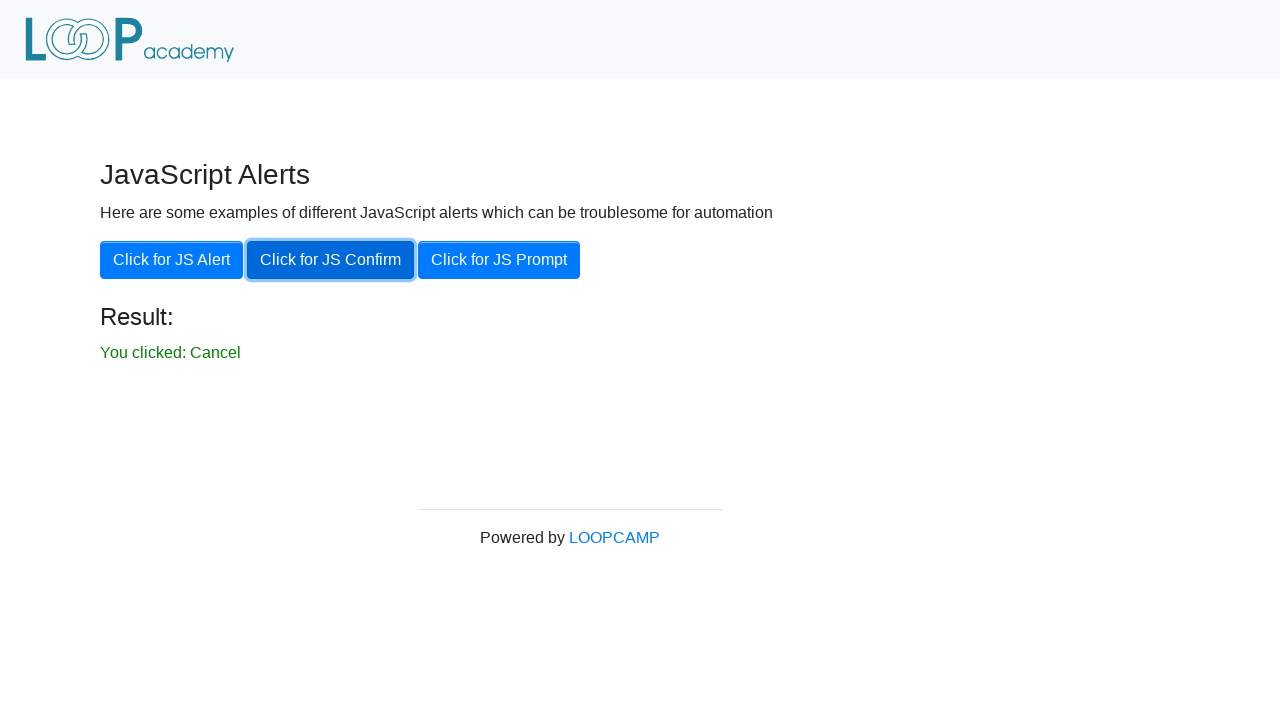

Verified result message is 'You clicked: Cancel' after dismissing alert
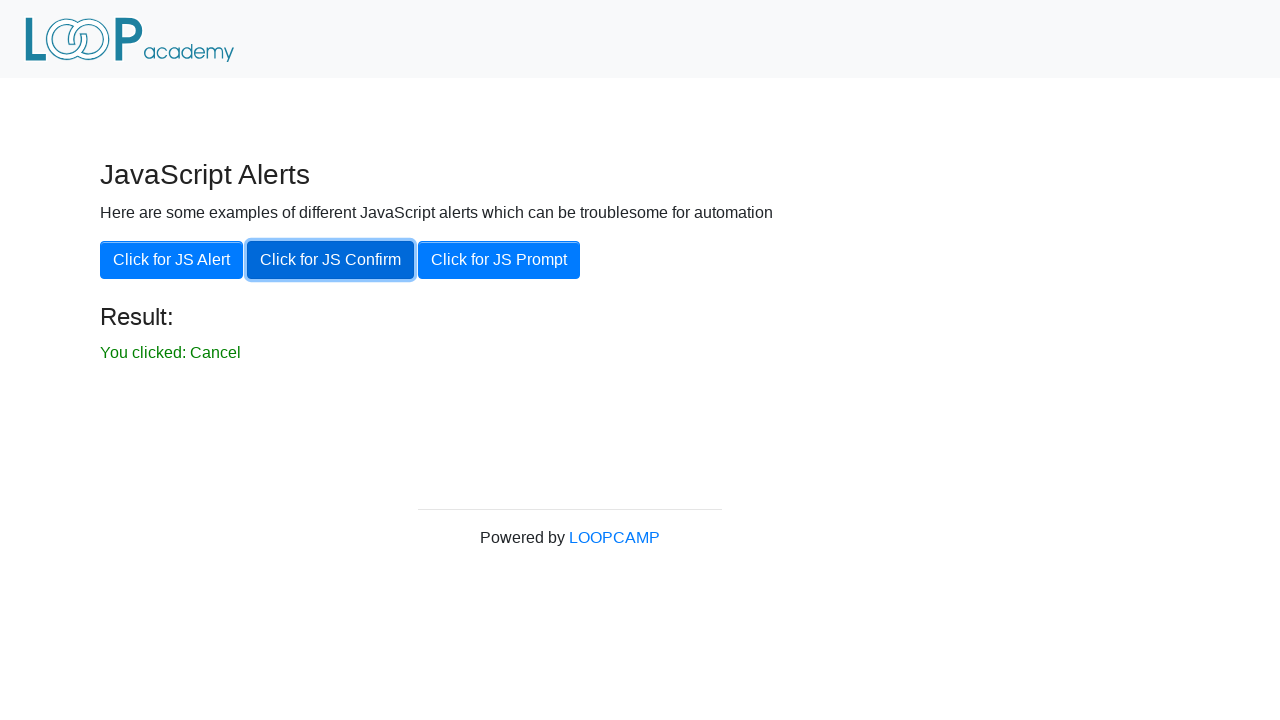

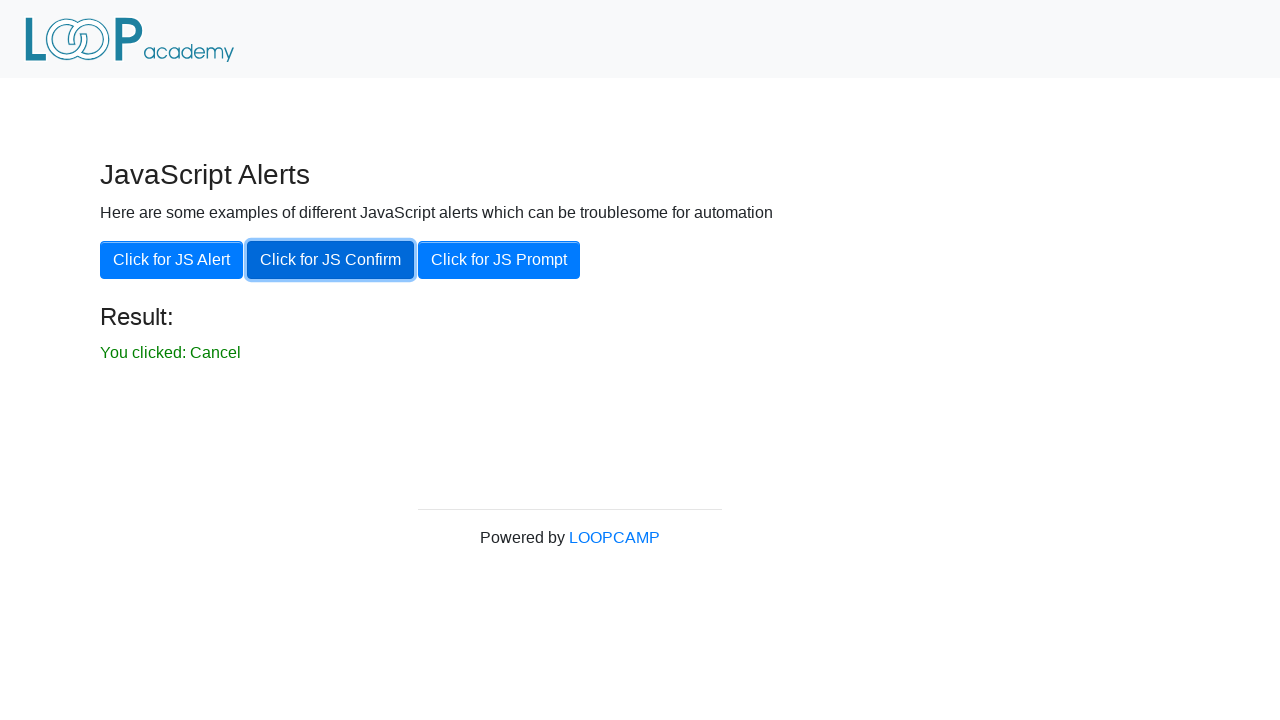